Tests browser window handling by clicking a button that opens a new window, then switching to and closing the child window

Starting URL: https://demoqa.com/browser-windows

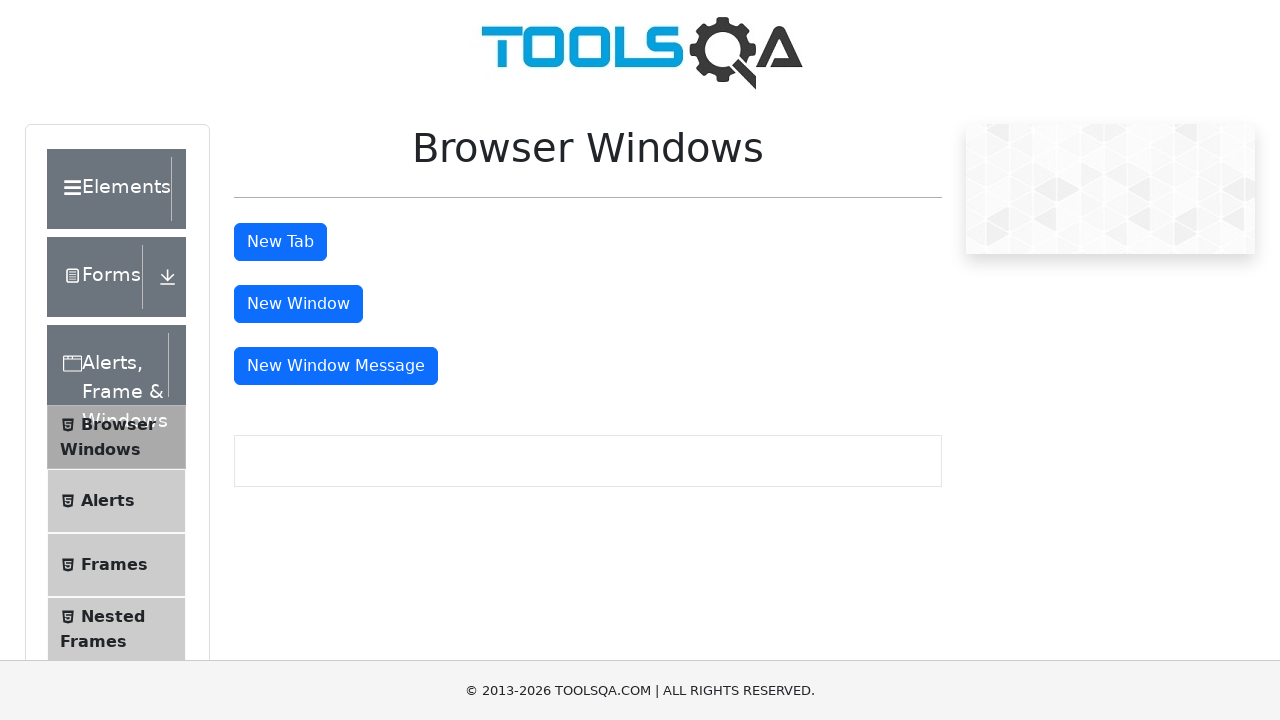

Clicked 'New Window' button to open a new browser window at (298, 304) on #windowButton
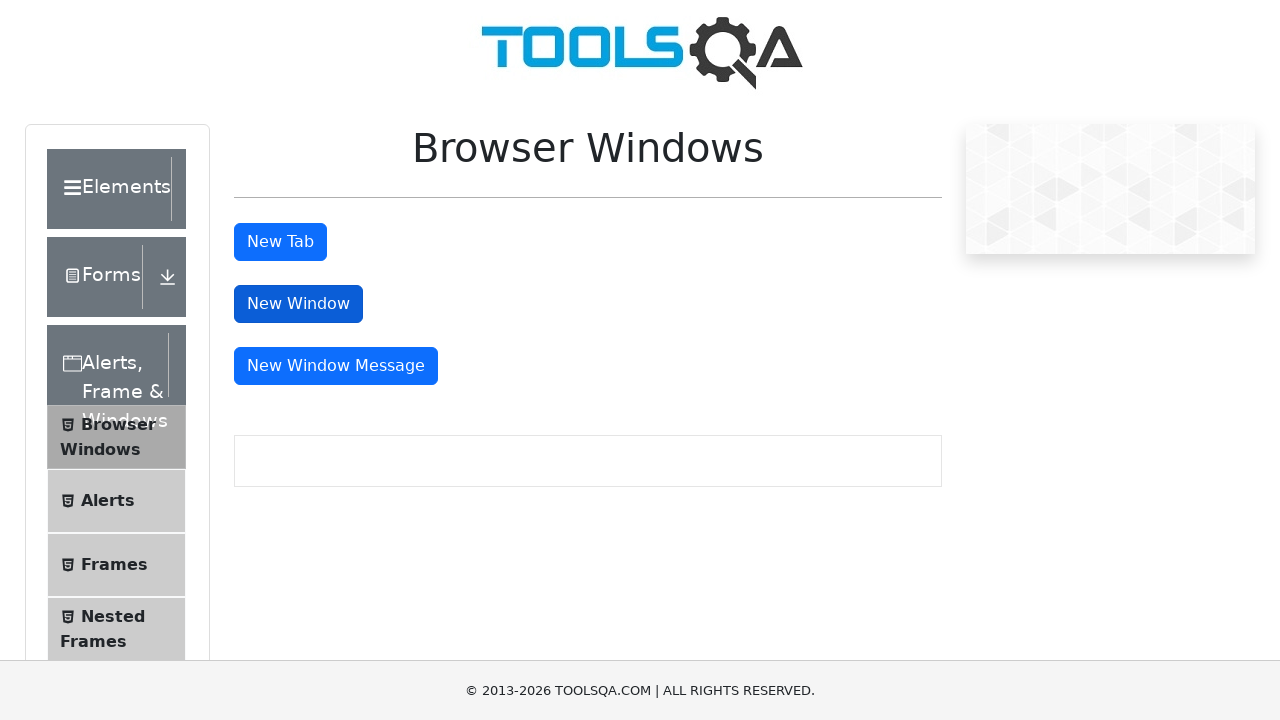

Clicked 'New Window' button again and new window opened at (298, 304) on #windowButton
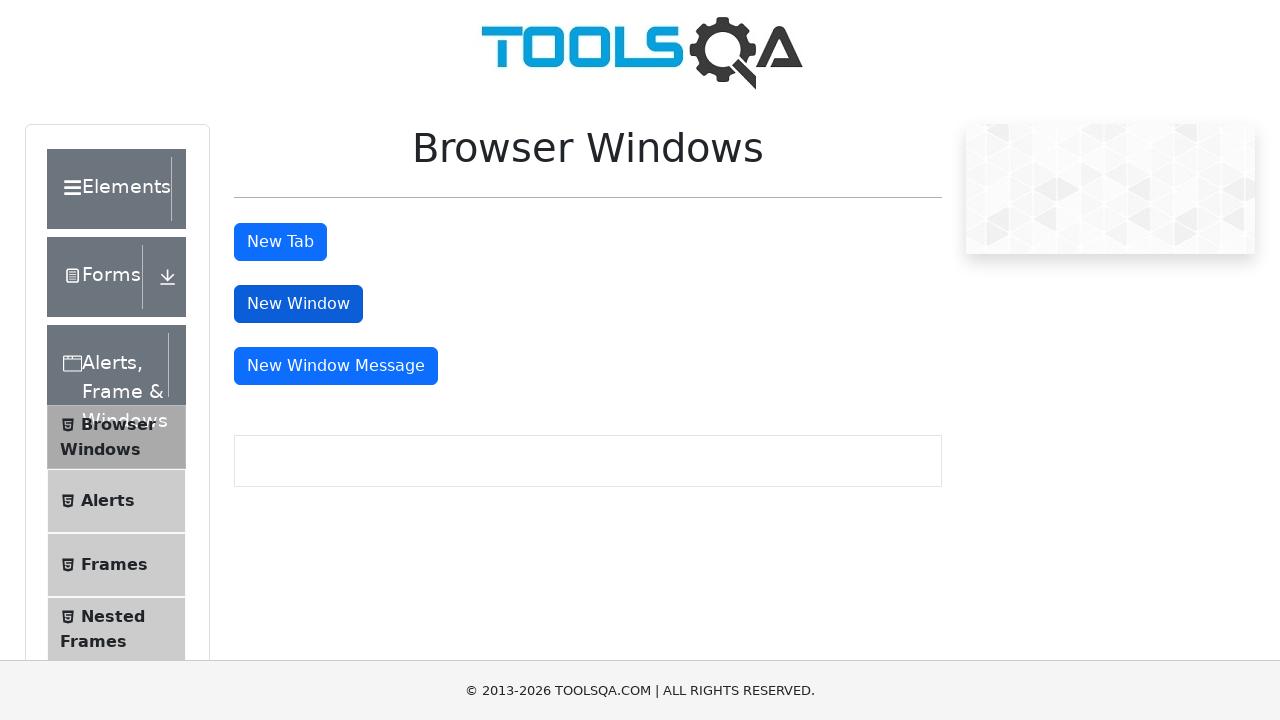

Captured reference to the new child window
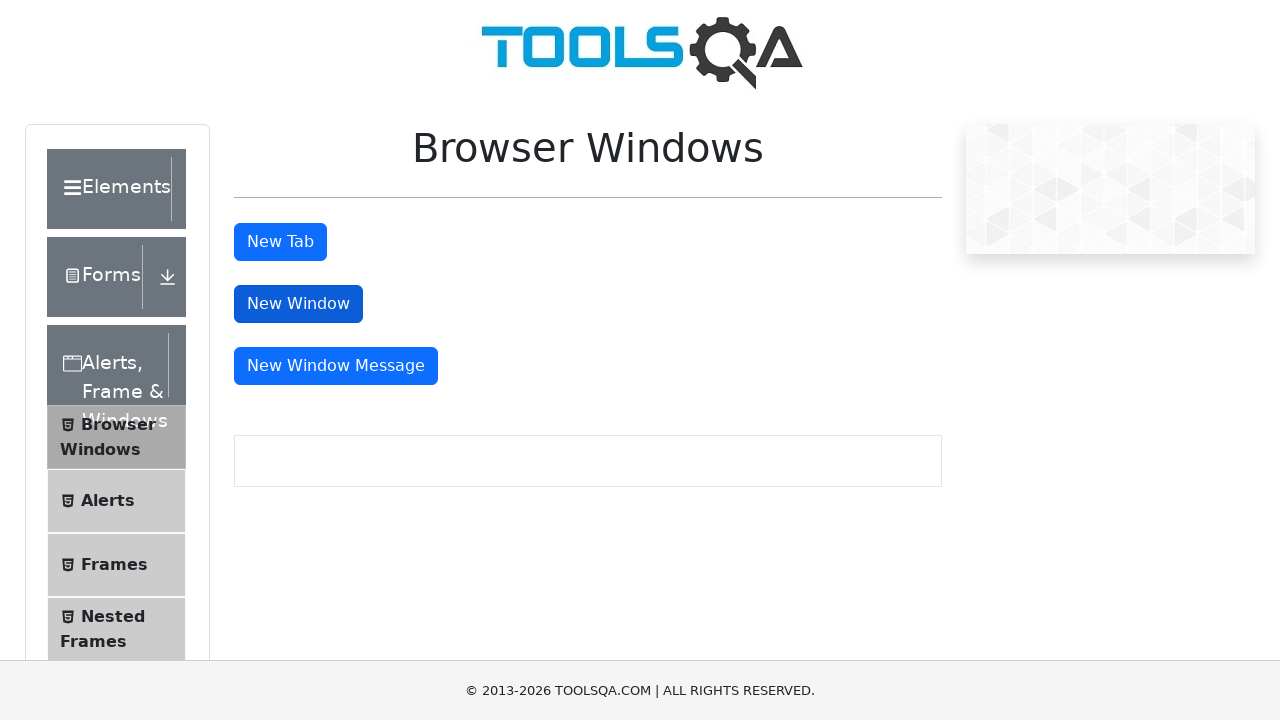

New child window finished loading
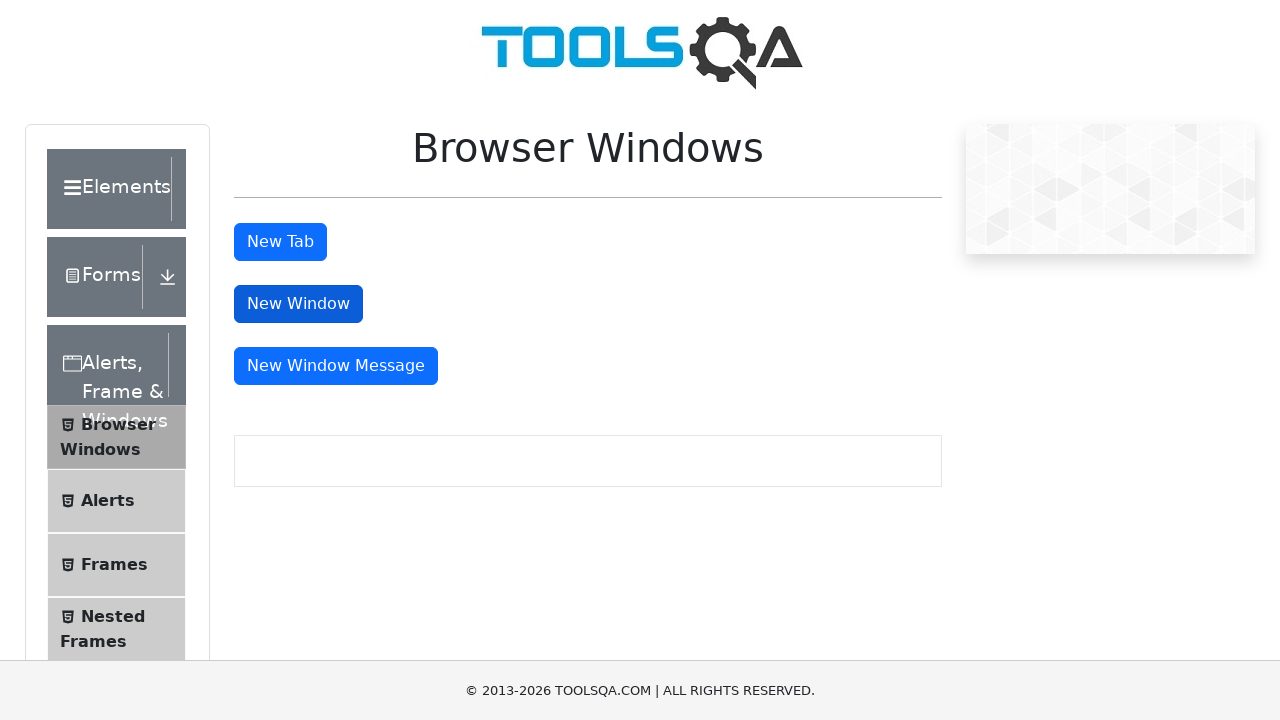

Closed the child window
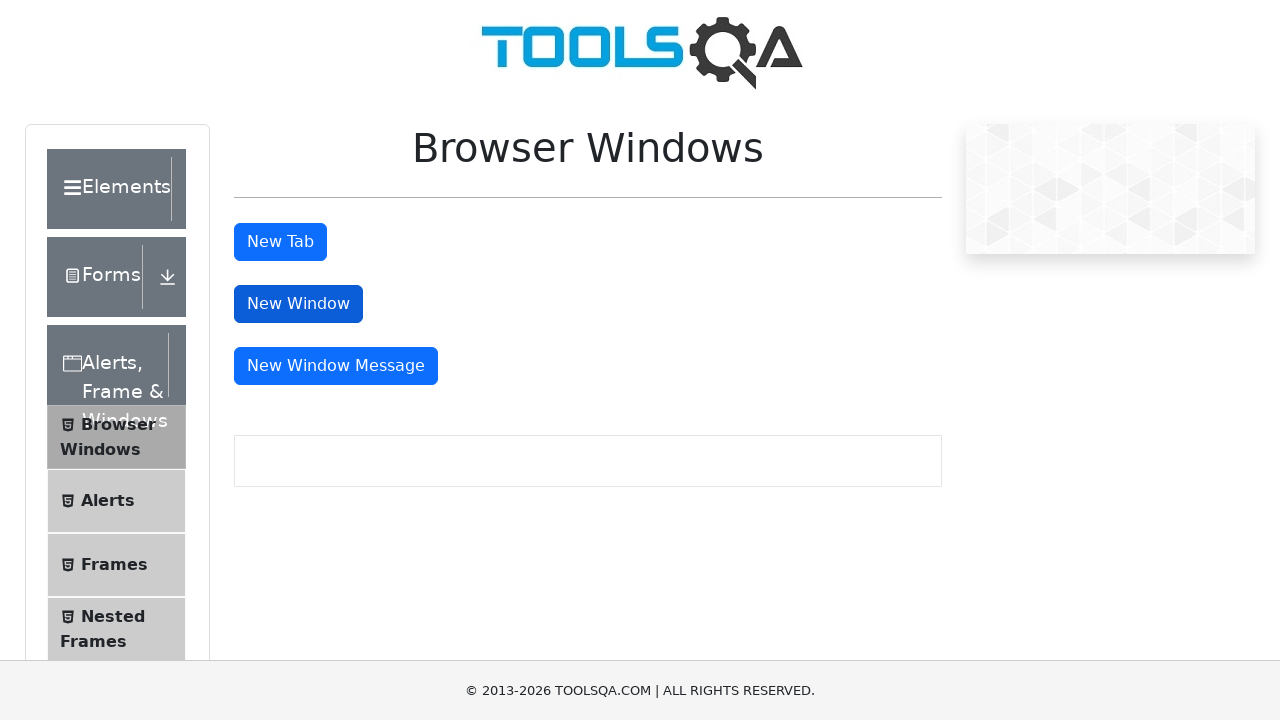

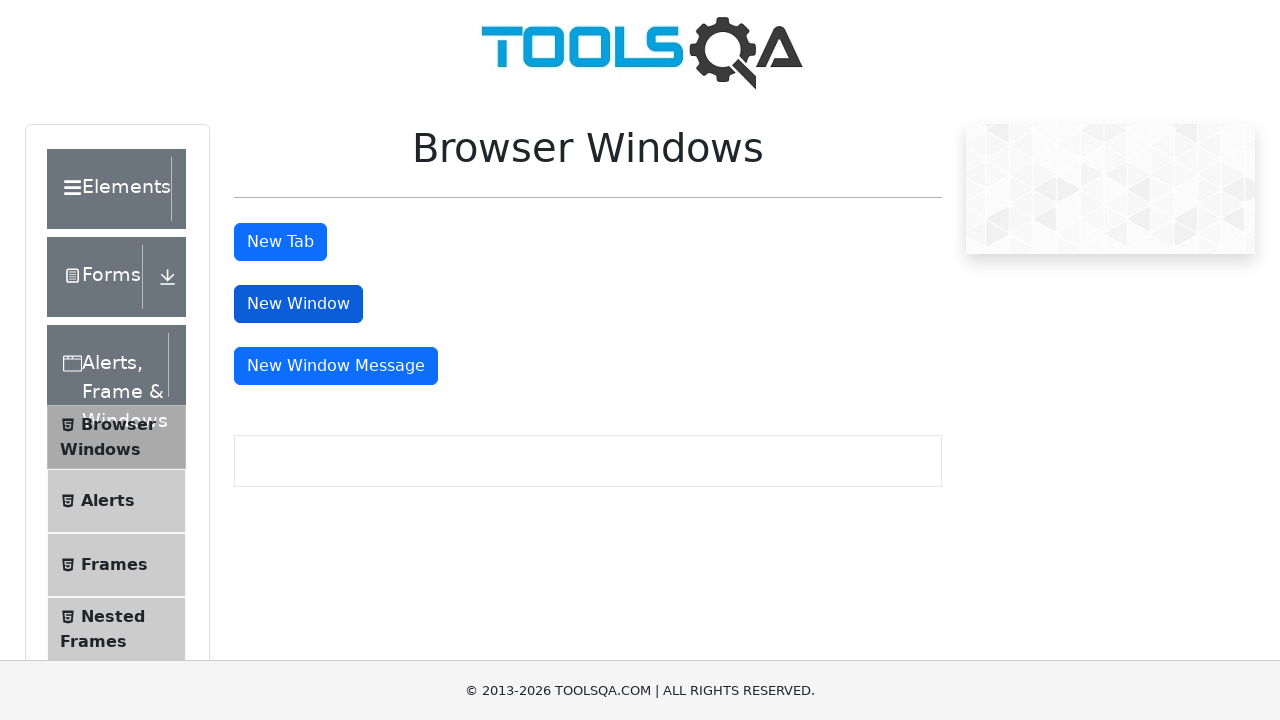